Tests a registration form with first name, last name and email fields, submitting the form to verify successful registration

Starting URL: http://suninjuly.github.io/registration1.html

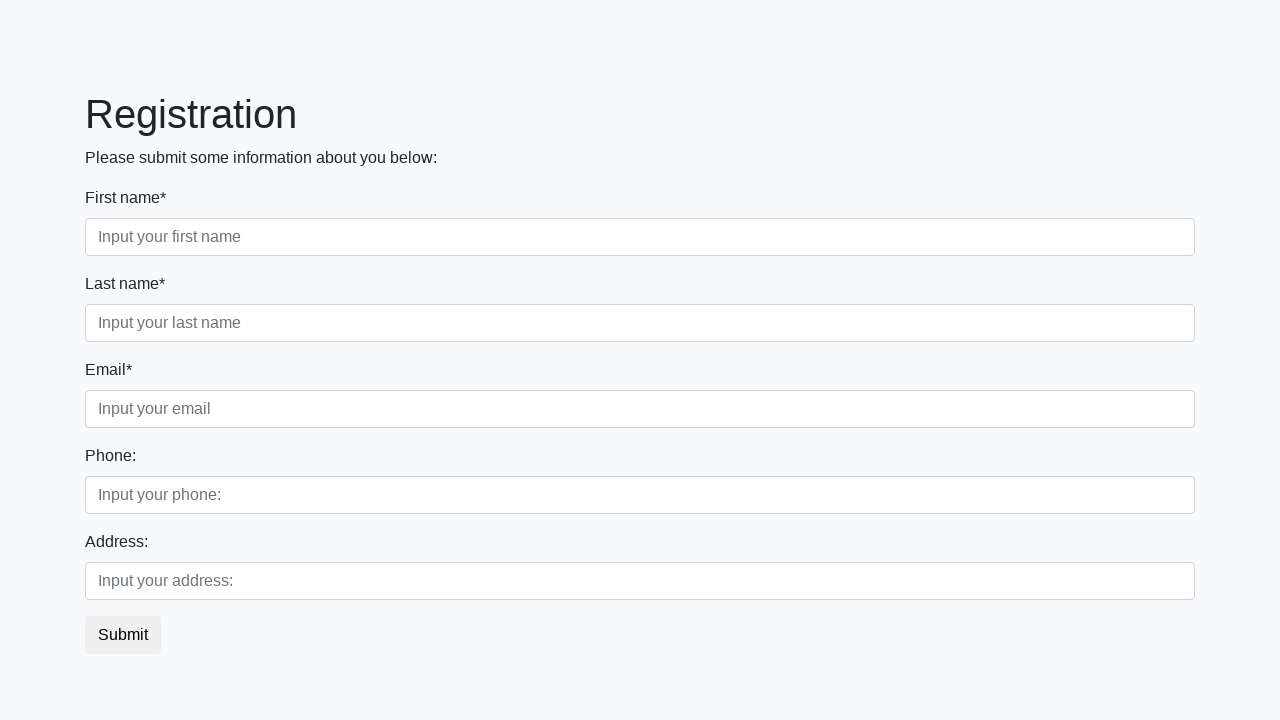

Navigated to registration form page
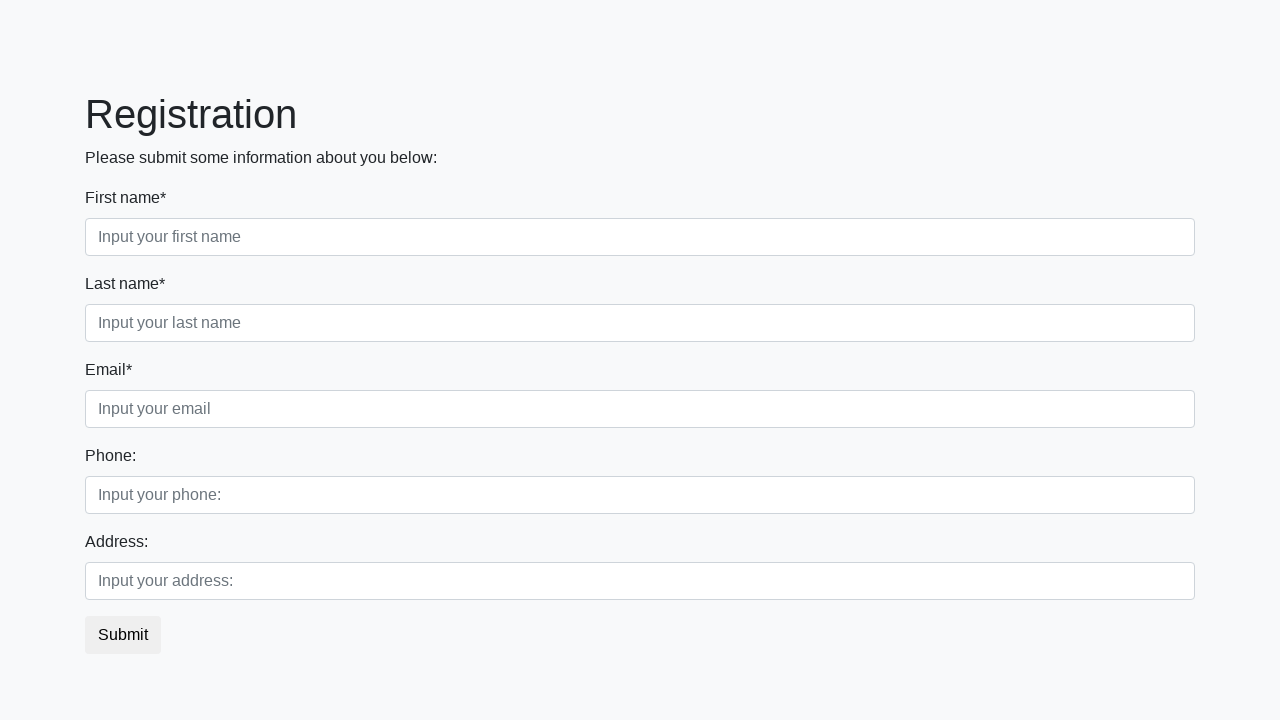

Filled first name field with 'Ivan' on input[placeholder='Input your first name']
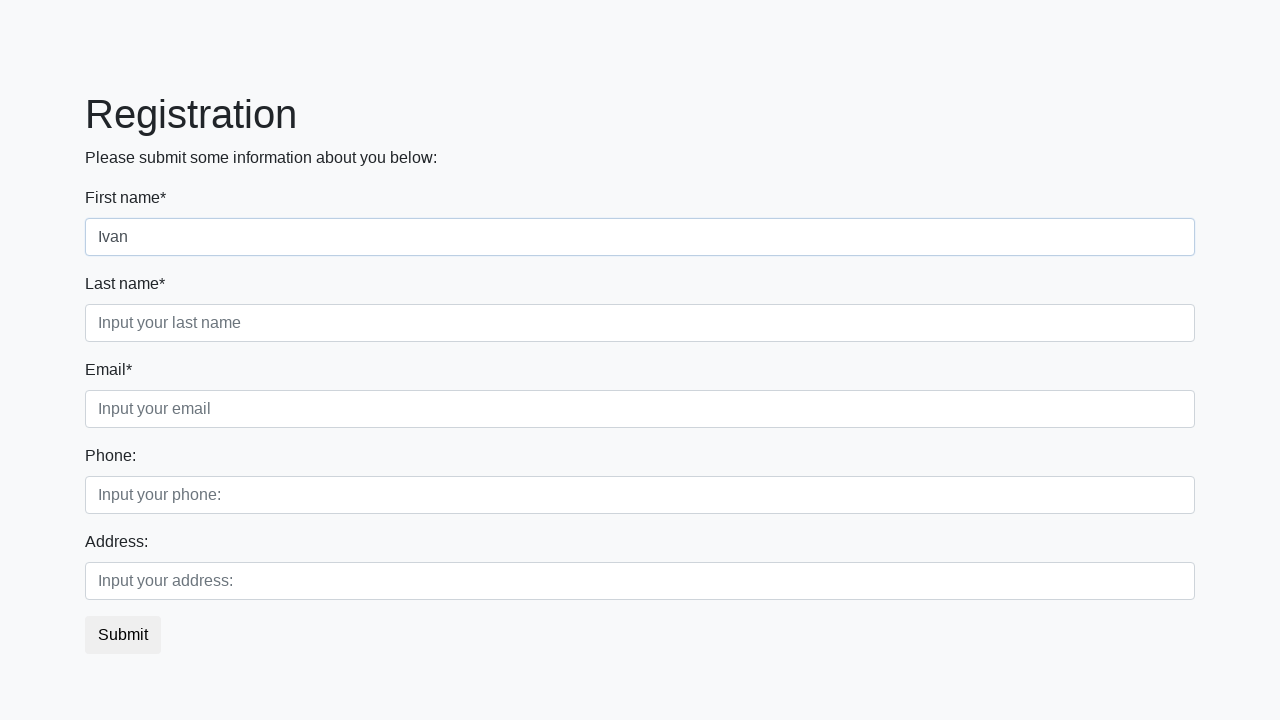

Filled last name field with 'Petrov' on input[placeholder='Input your last name']
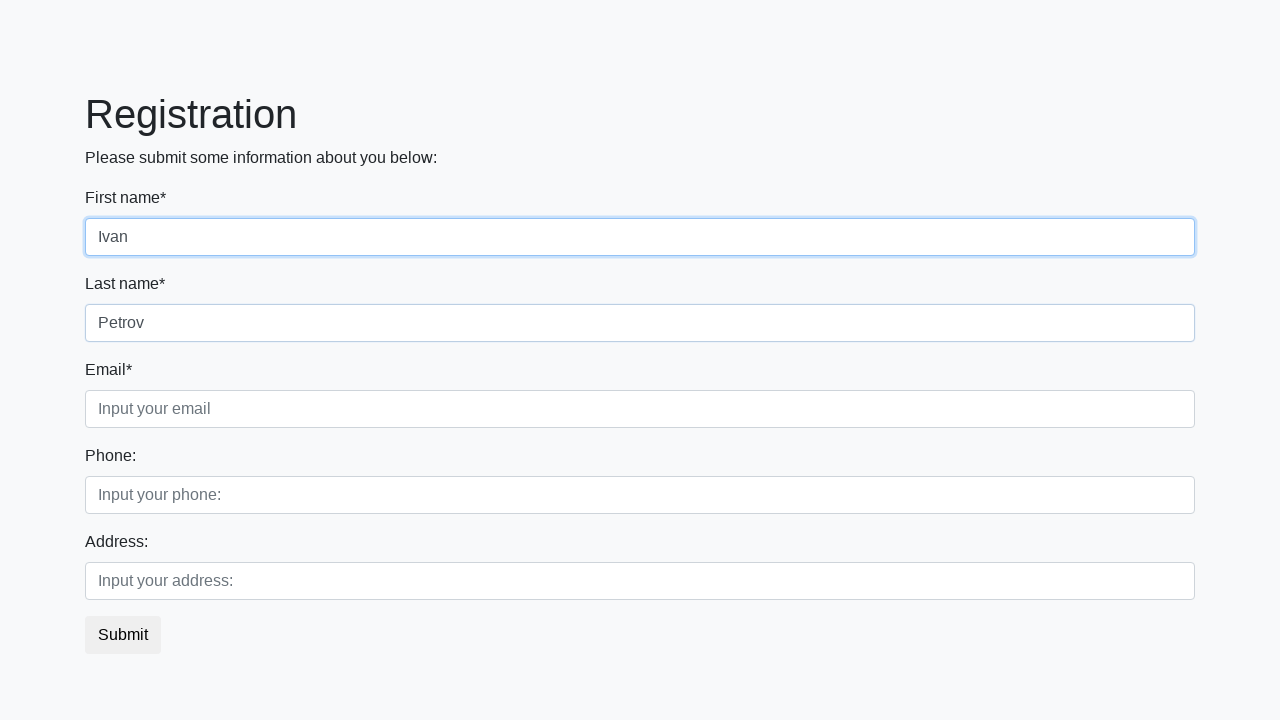

Filled email field with 'test@example.com' on input[placeholder='Input your email']
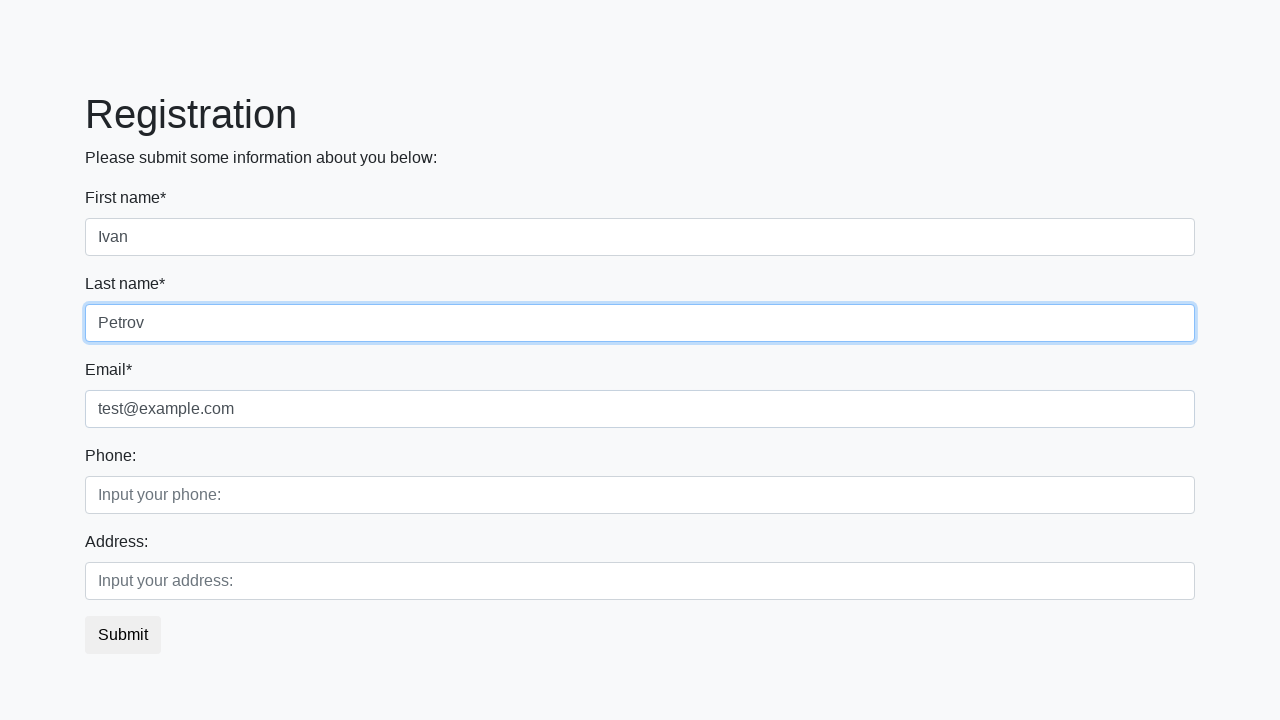

Clicked Submit button to register at (123, 635) on button:has-text('Submit')
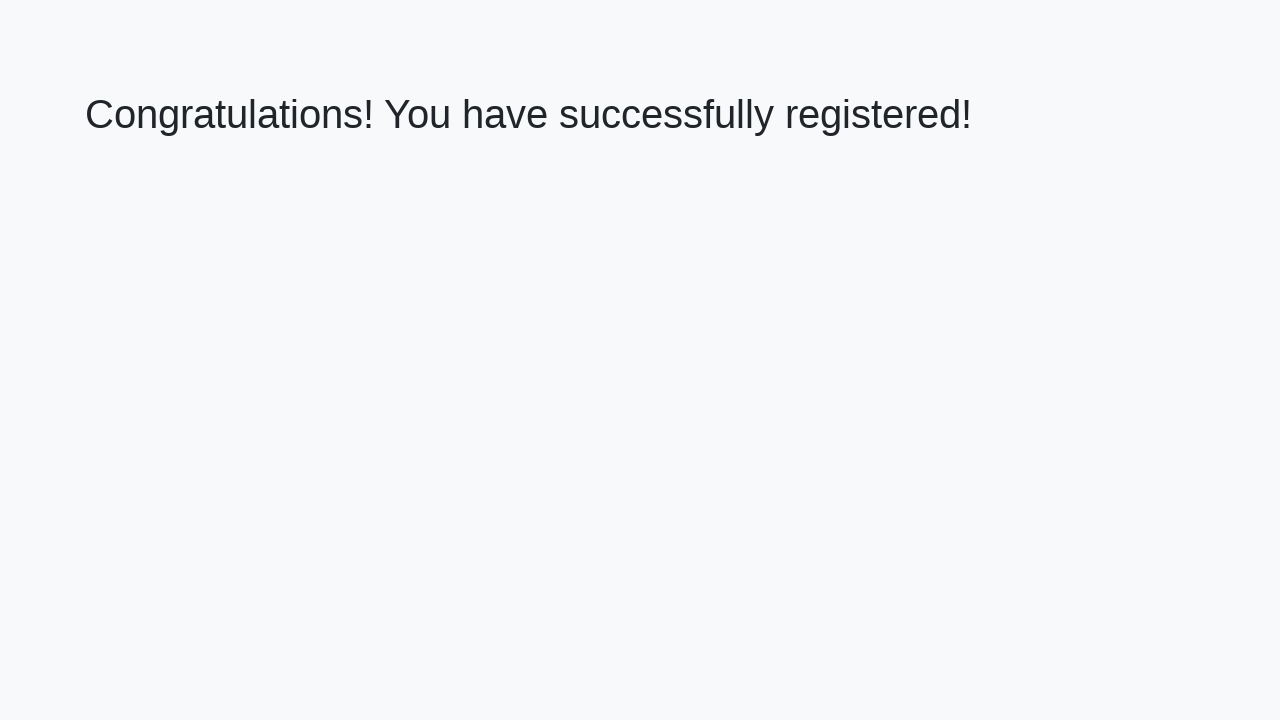

Success message heading loaded
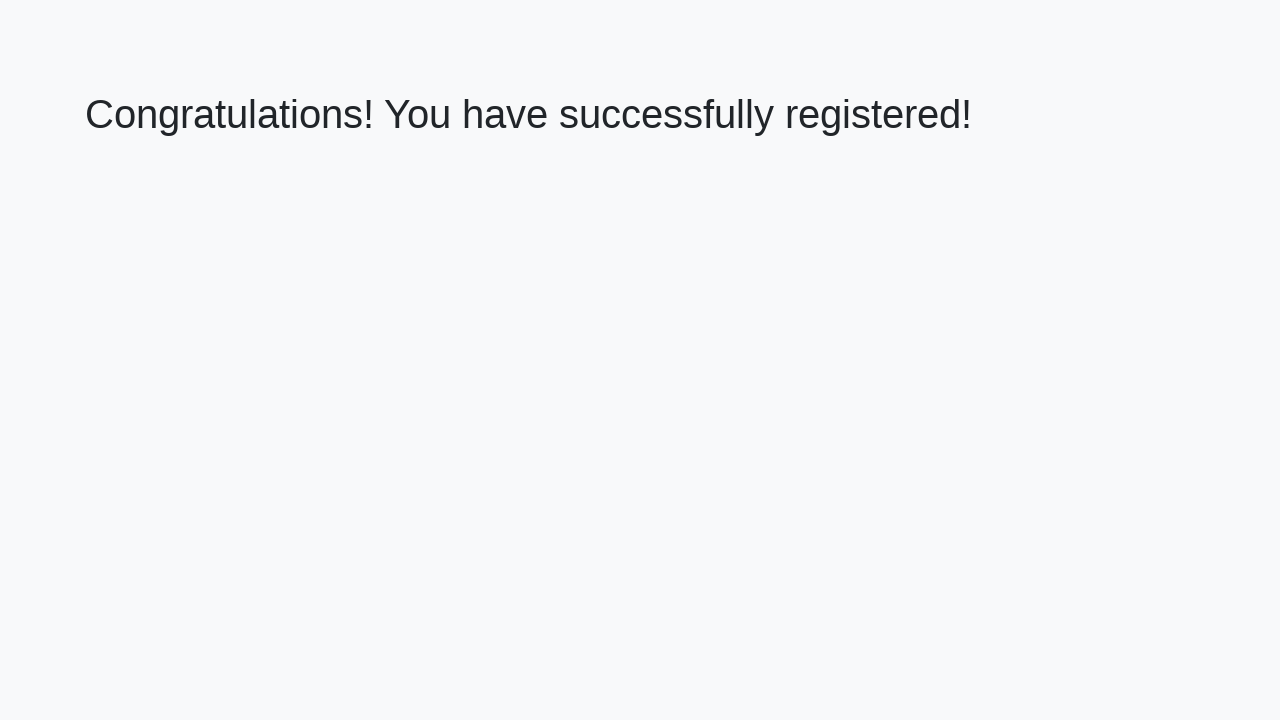

Retrieved success message text
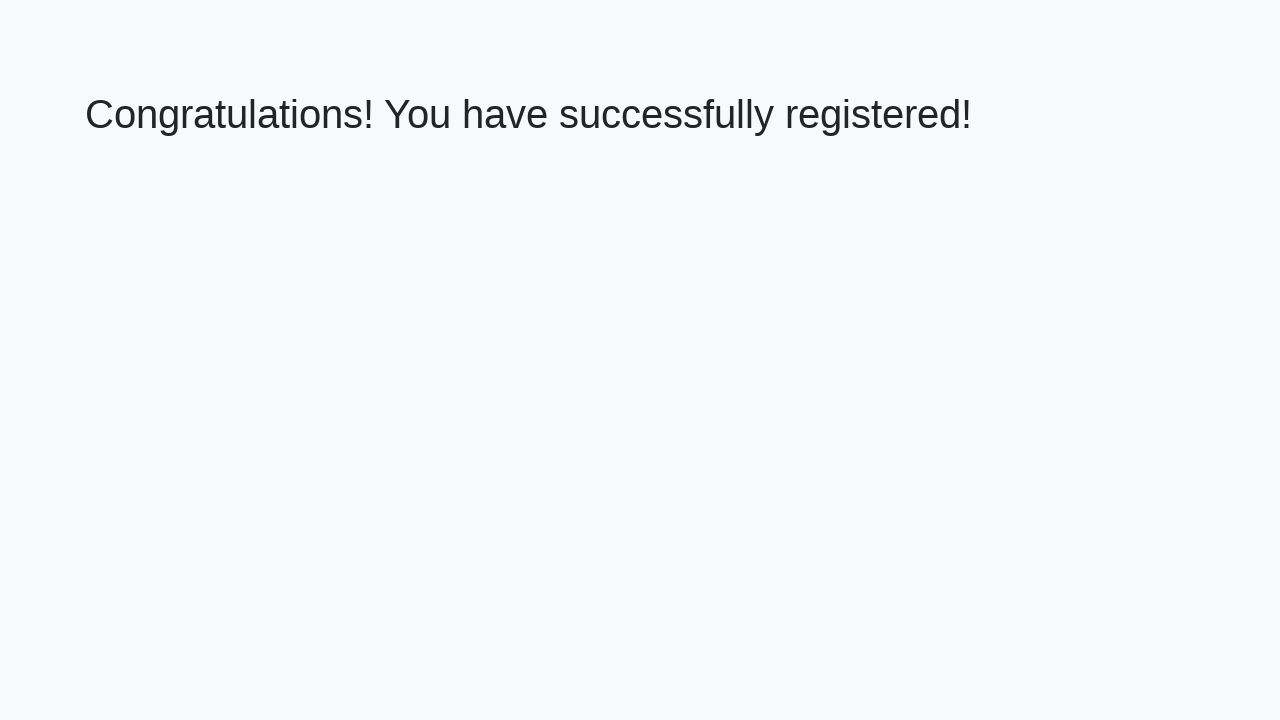

Verified success message: 'Congratulations! You have successfully registered!'
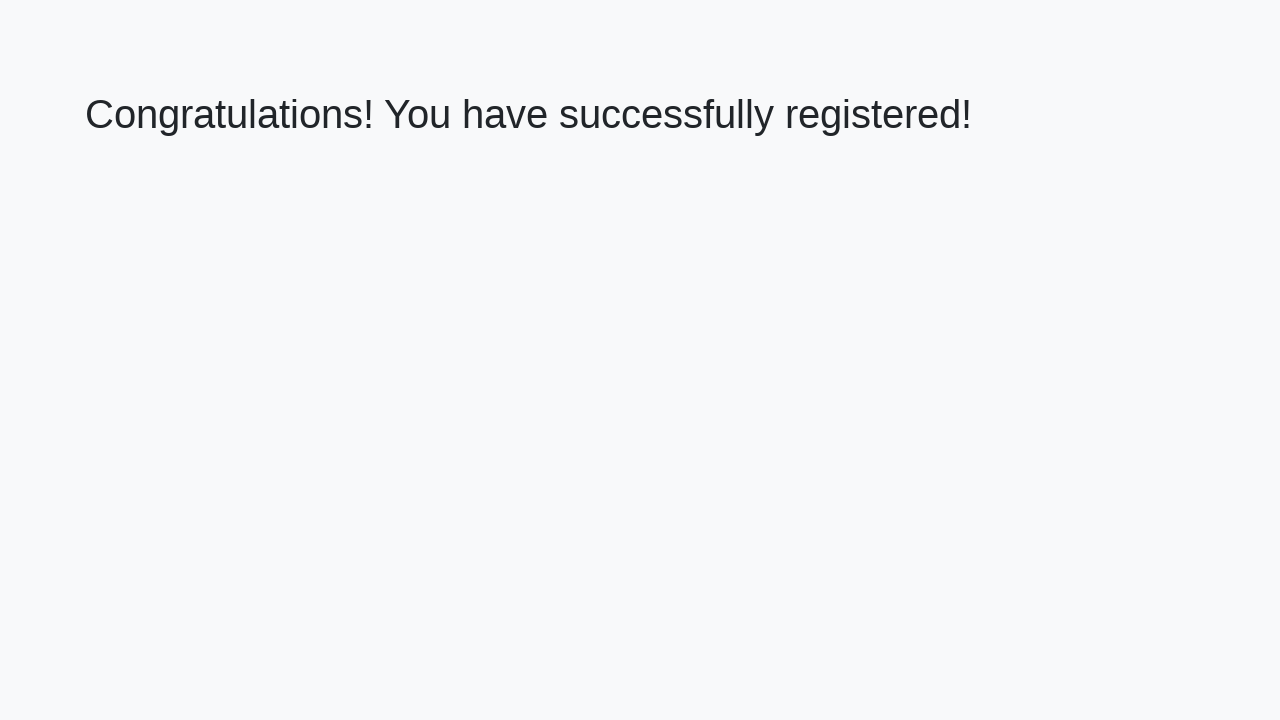

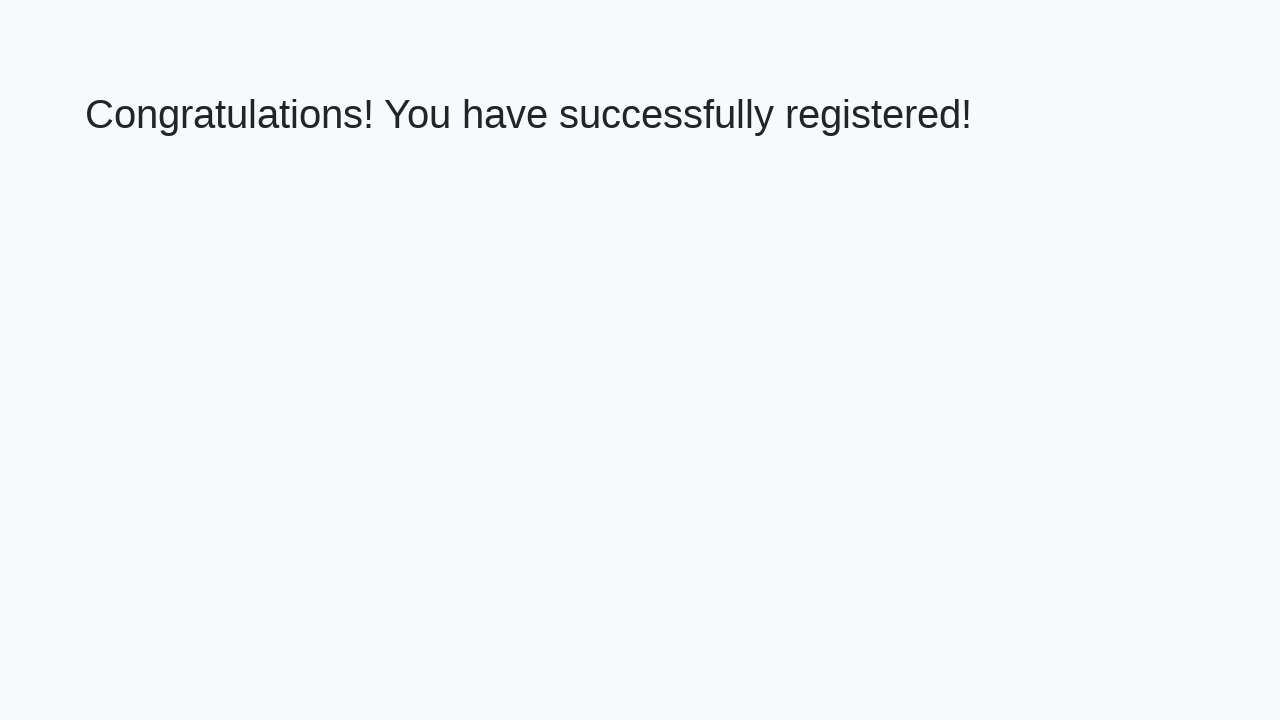